Tests checkbox functionality by checking if checkboxes are selected and clicking them to toggle their state

Starting URL: https://the-internet.herokuapp.com/checkboxes

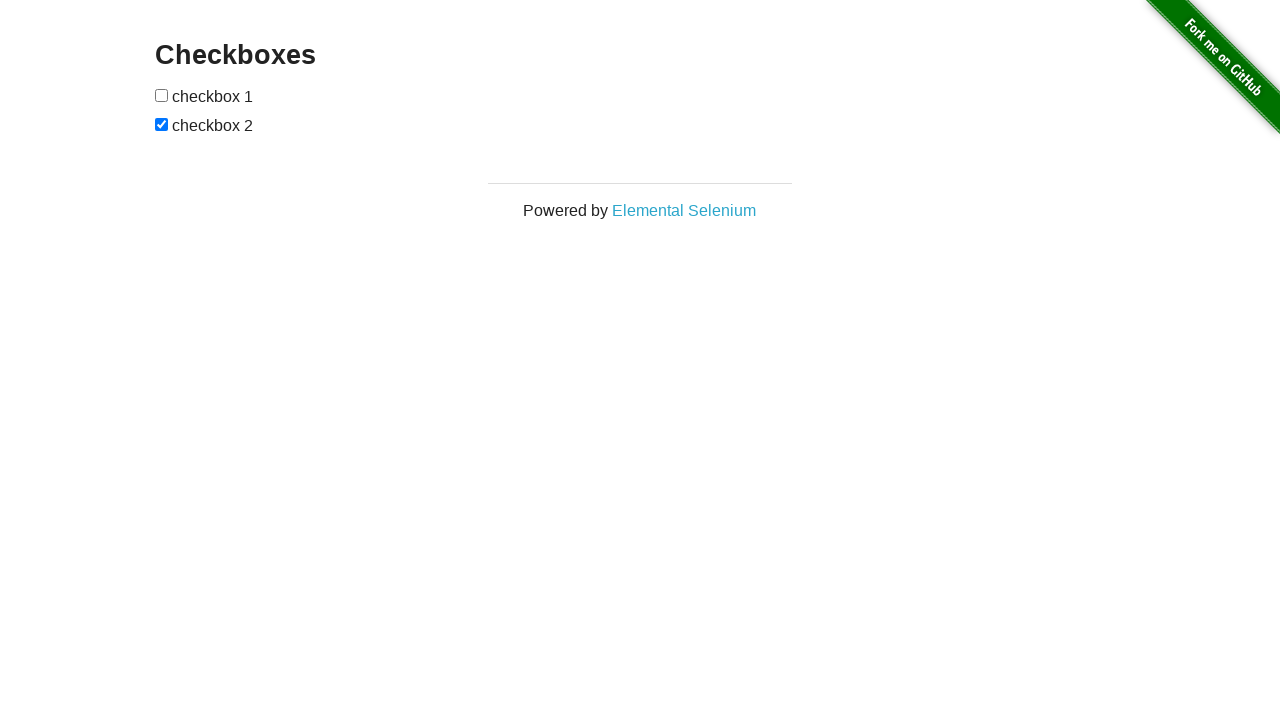

Located all checkboxes on the page
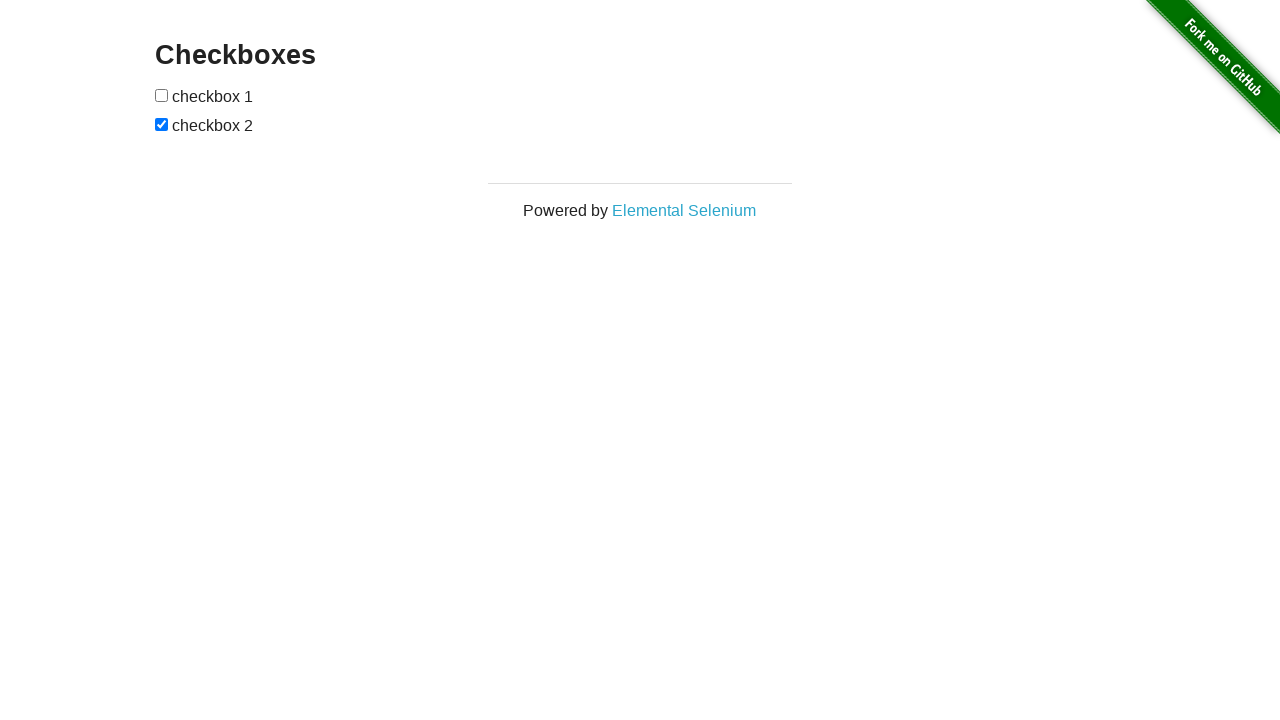

Selected first checkbox element
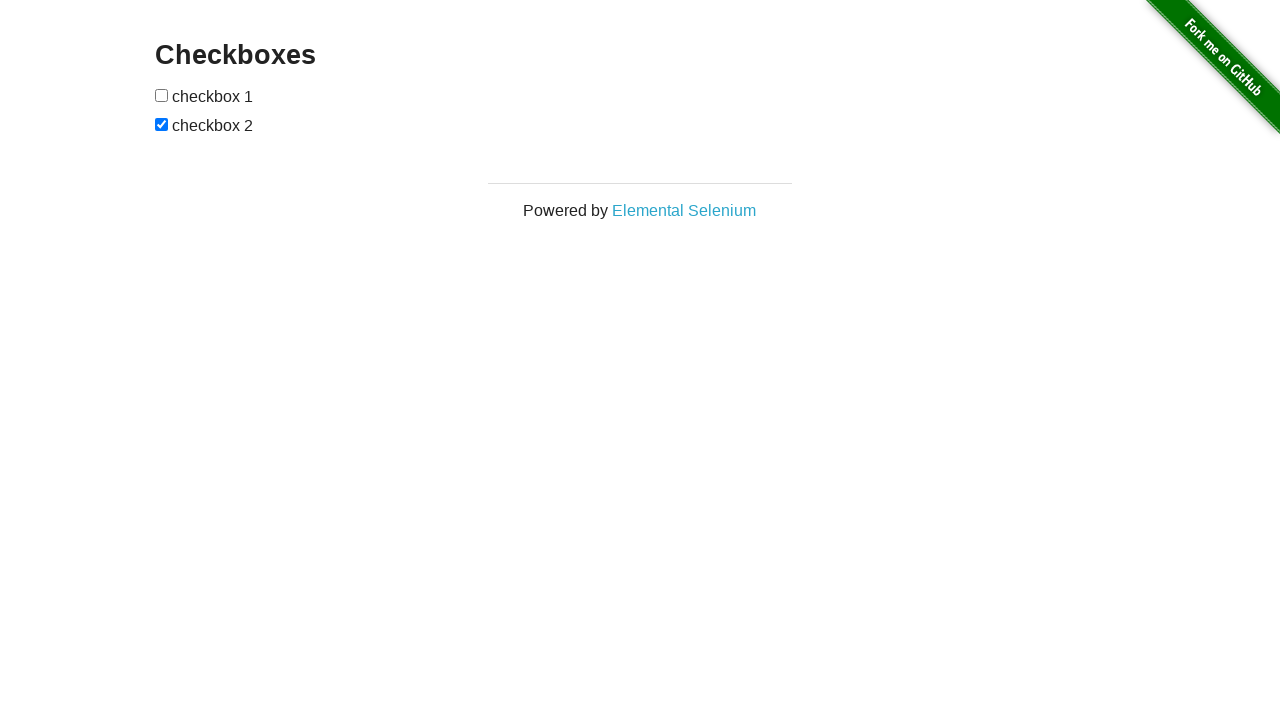

Selected second checkbox element
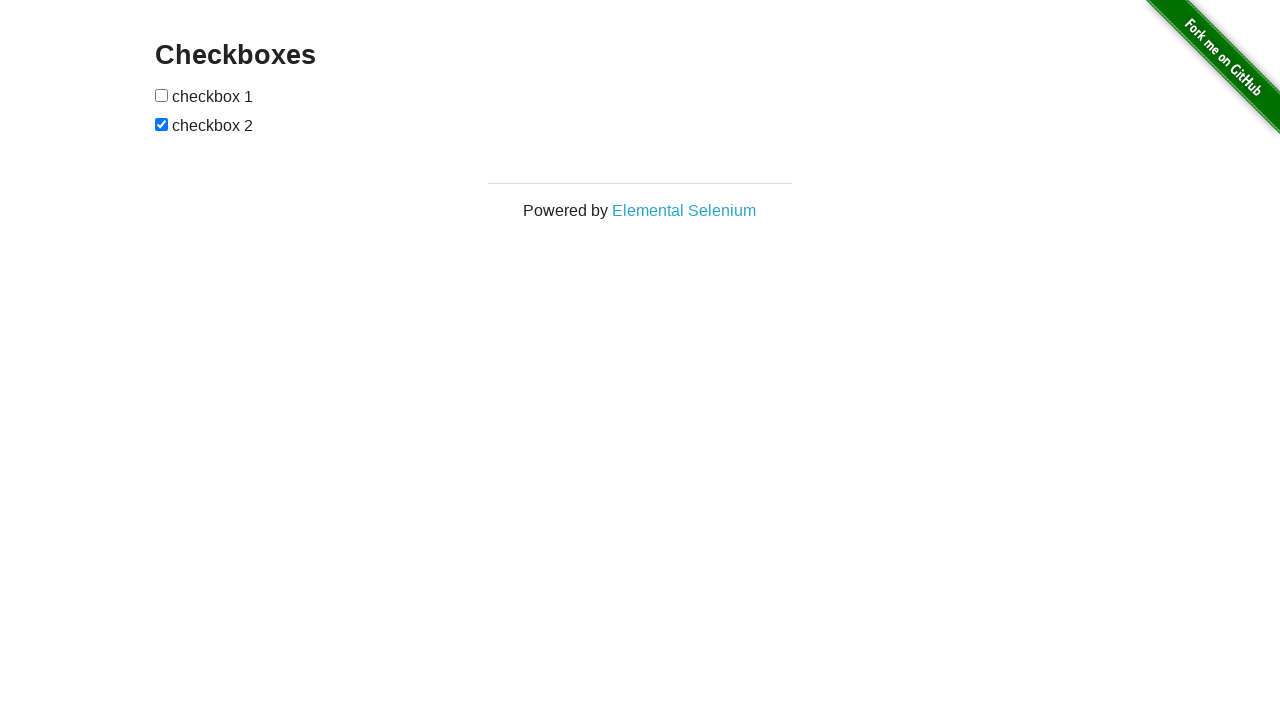

Clicked first checkbox to select it at (162, 95) on input[type='checkbox'] >> nth=0
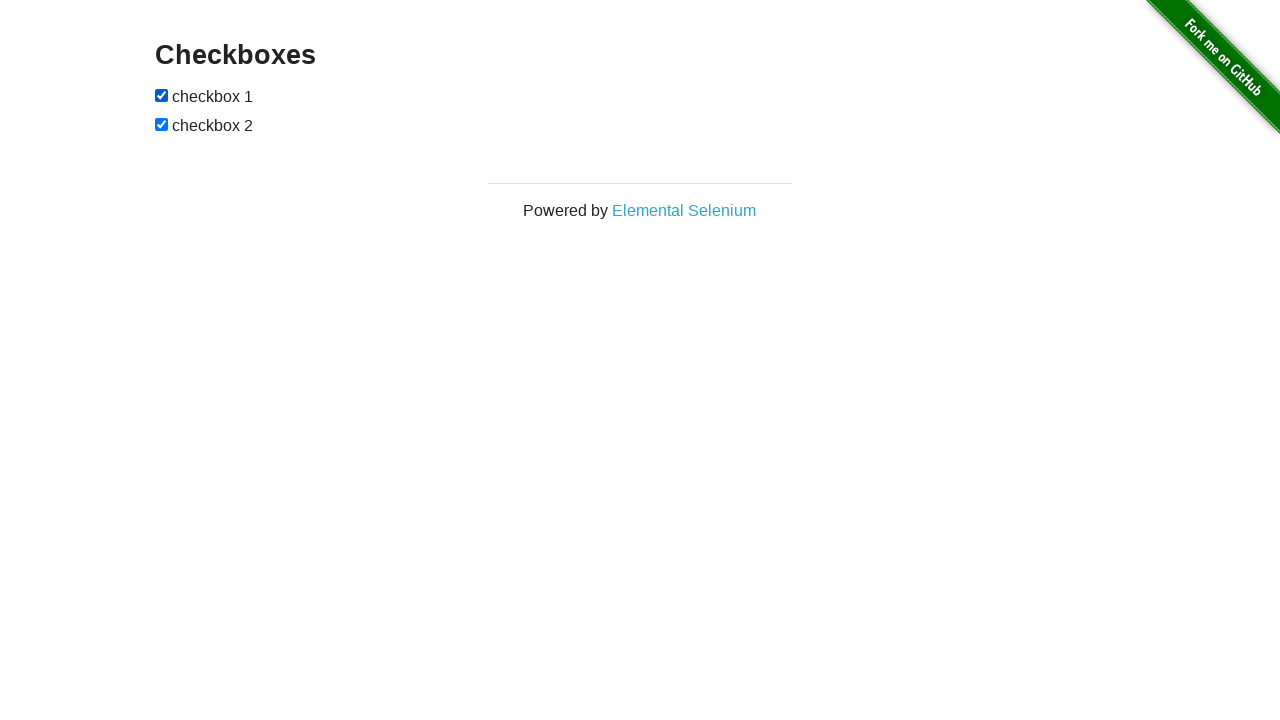

Verified second checkbox is already checked
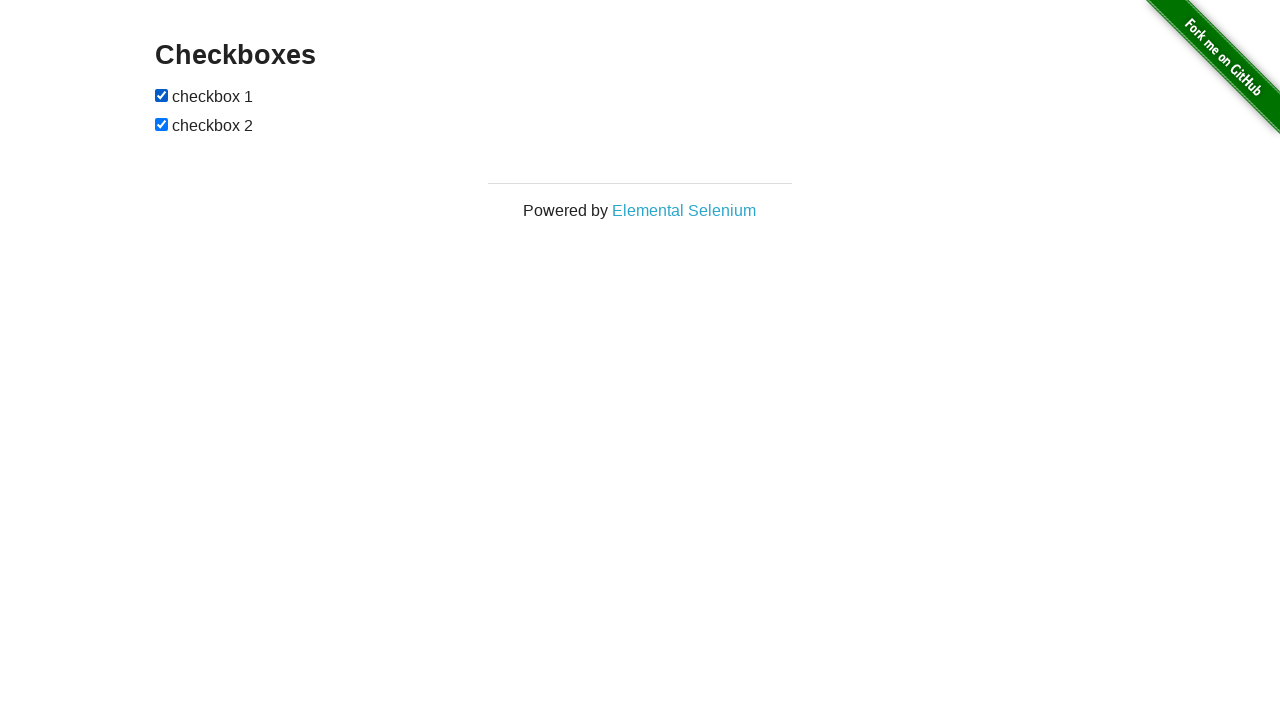

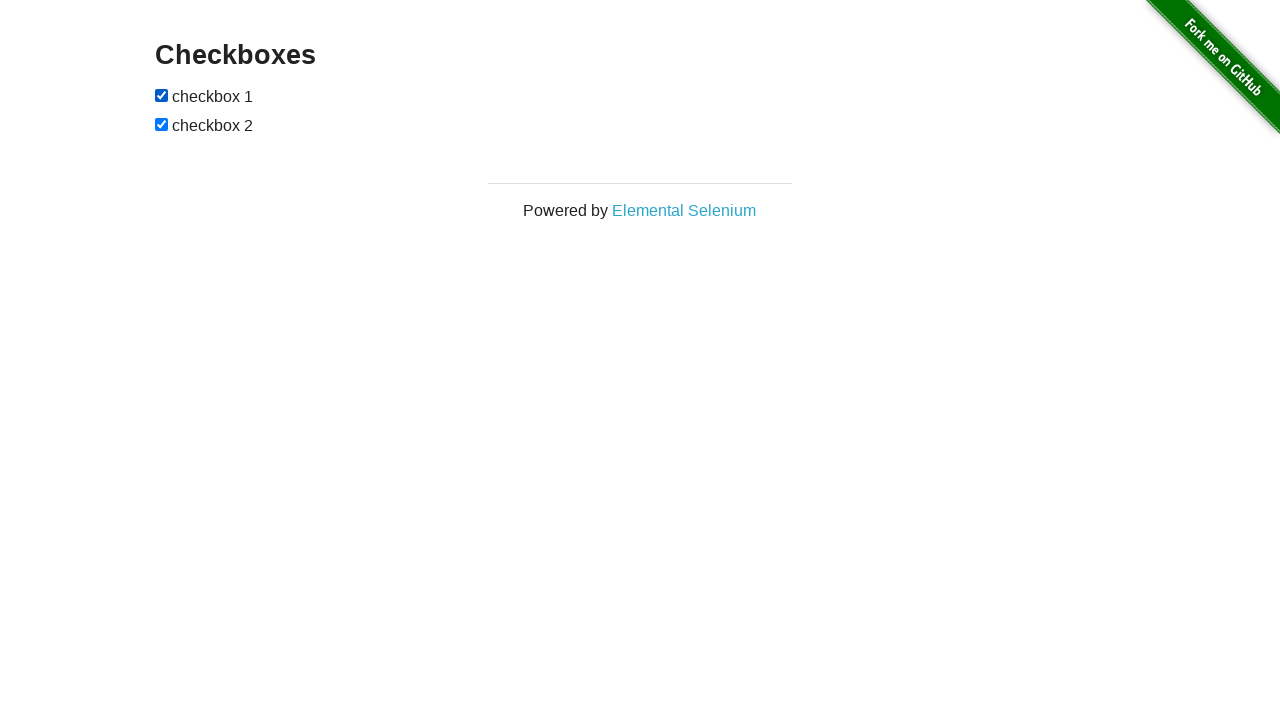